Tests that new todo items are appended to the bottom of the list by creating 3 items and verifying order.

Starting URL: https://demo.playwright.dev/todomvc

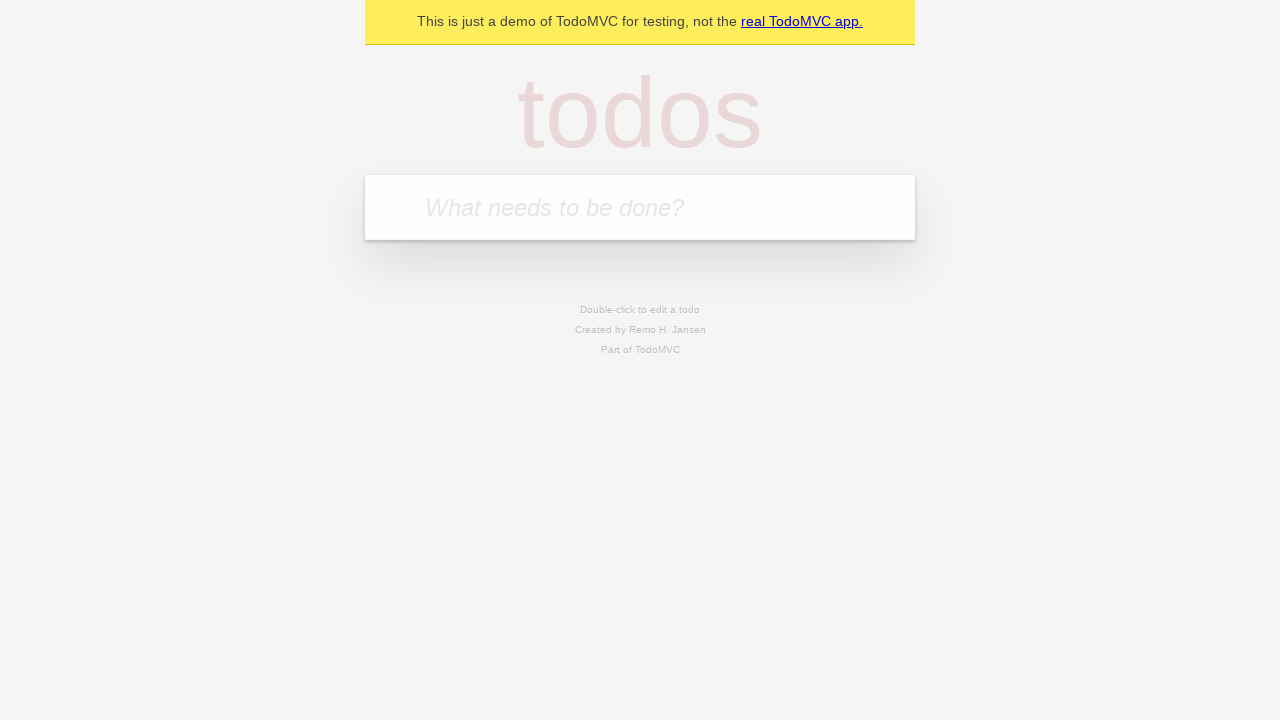

Located the 'What needs to be done?' input field
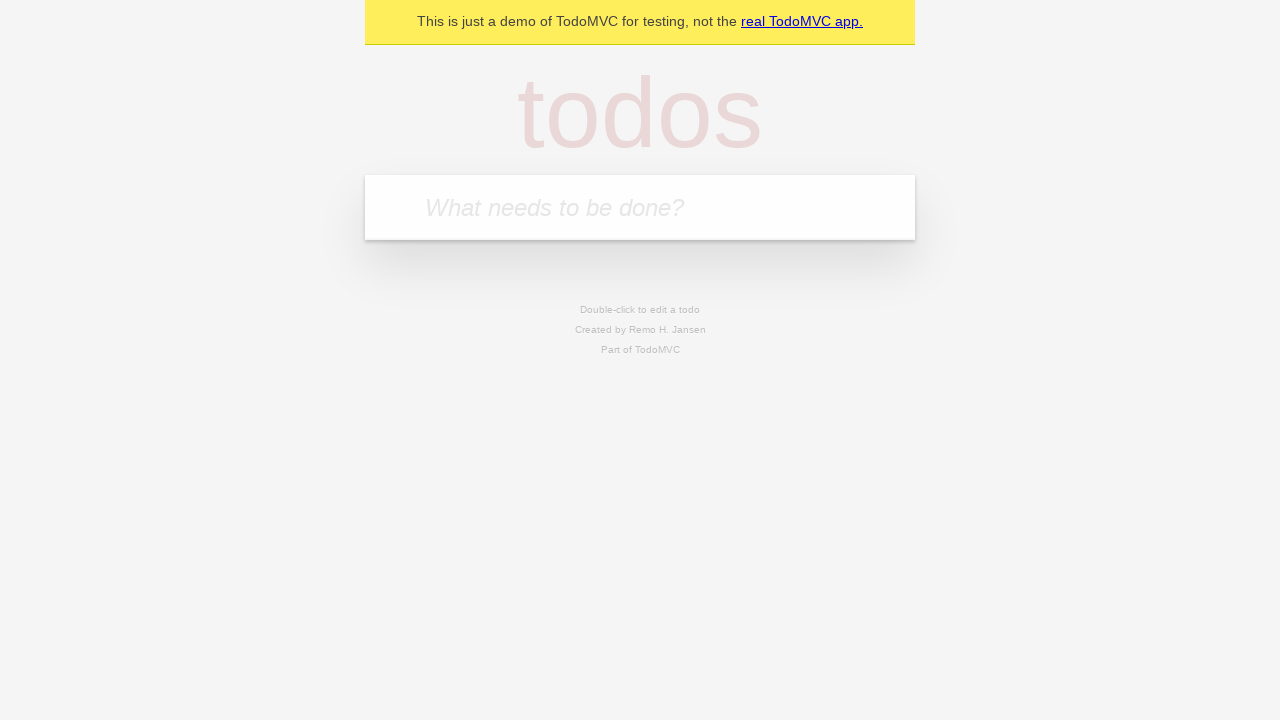

Filled input with 'buy some cheese' on internal:attr=[placeholder="What needs to be done?"i]
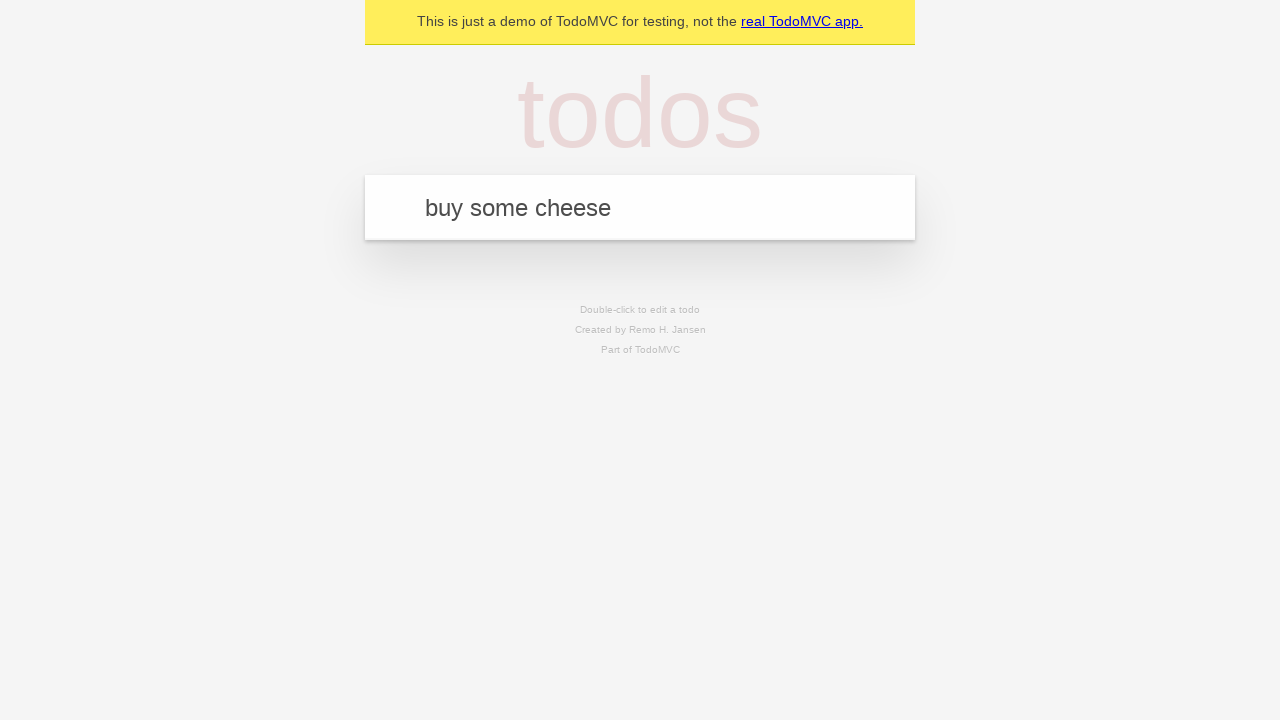

Pressed Enter to create first todo item on internal:attr=[placeholder="What needs to be done?"i]
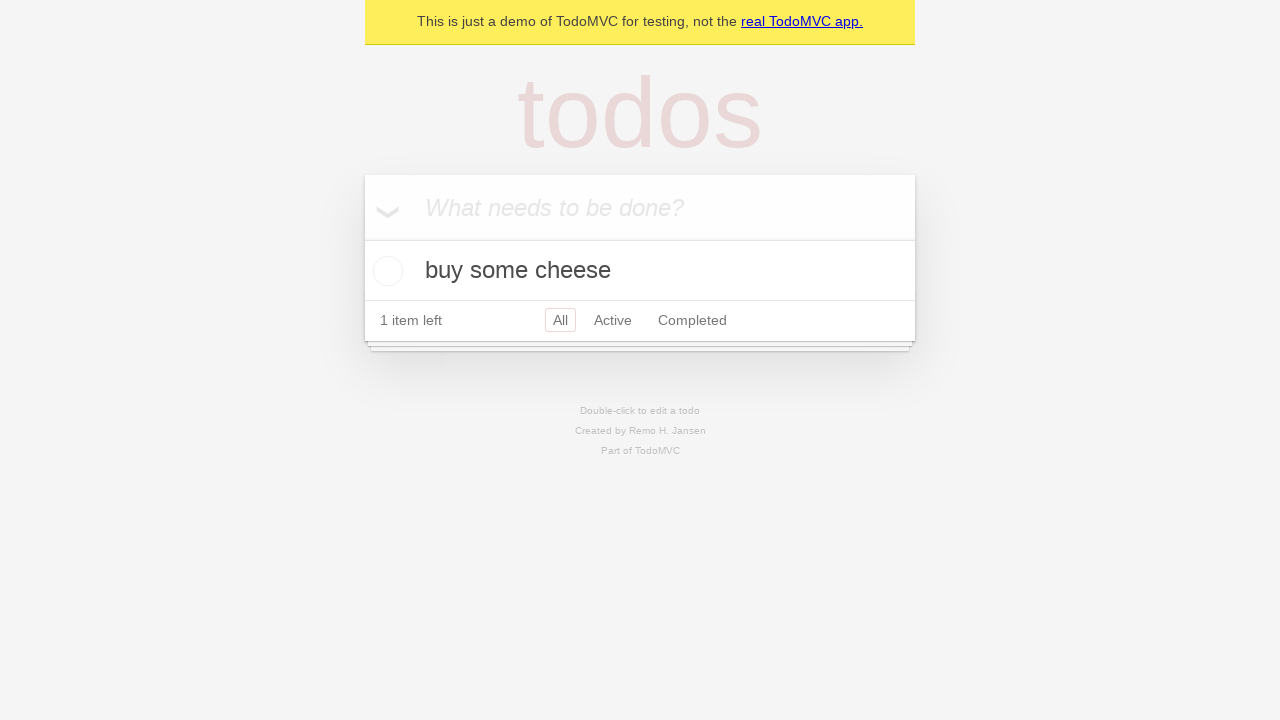

Filled input with 'feed the cat' on internal:attr=[placeholder="What needs to be done?"i]
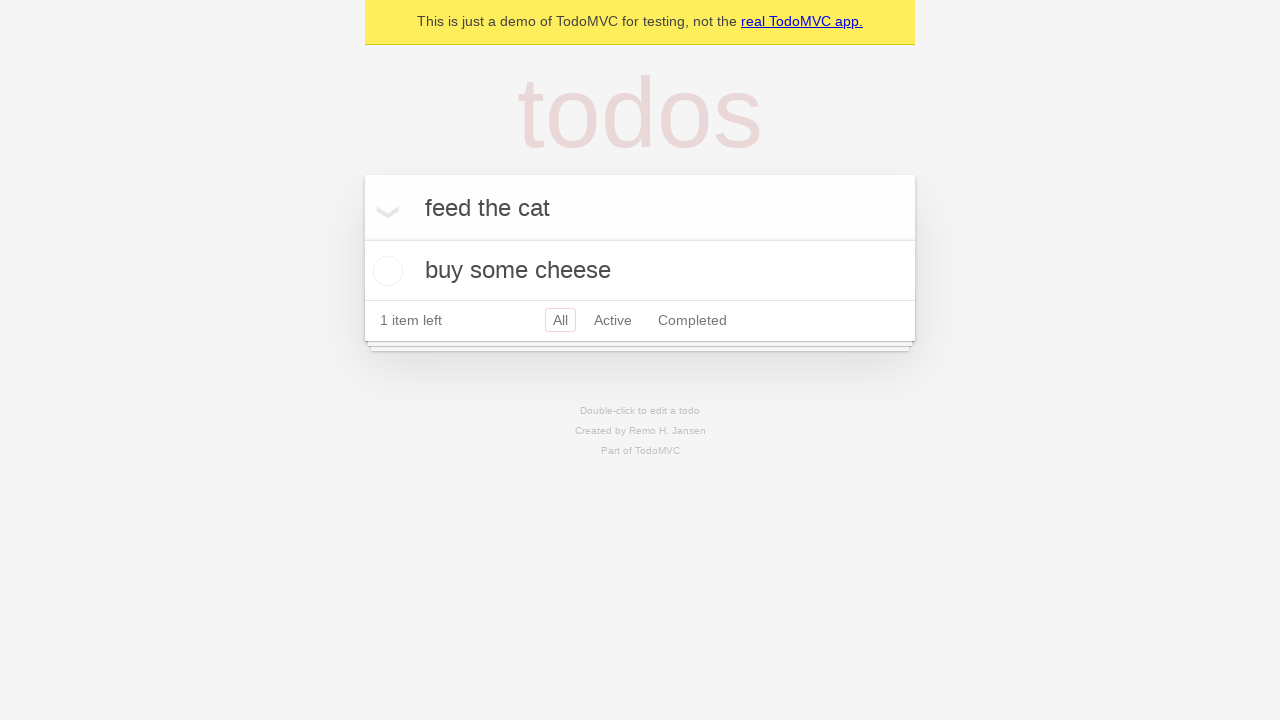

Pressed Enter to create second todo item on internal:attr=[placeholder="What needs to be done?"i]
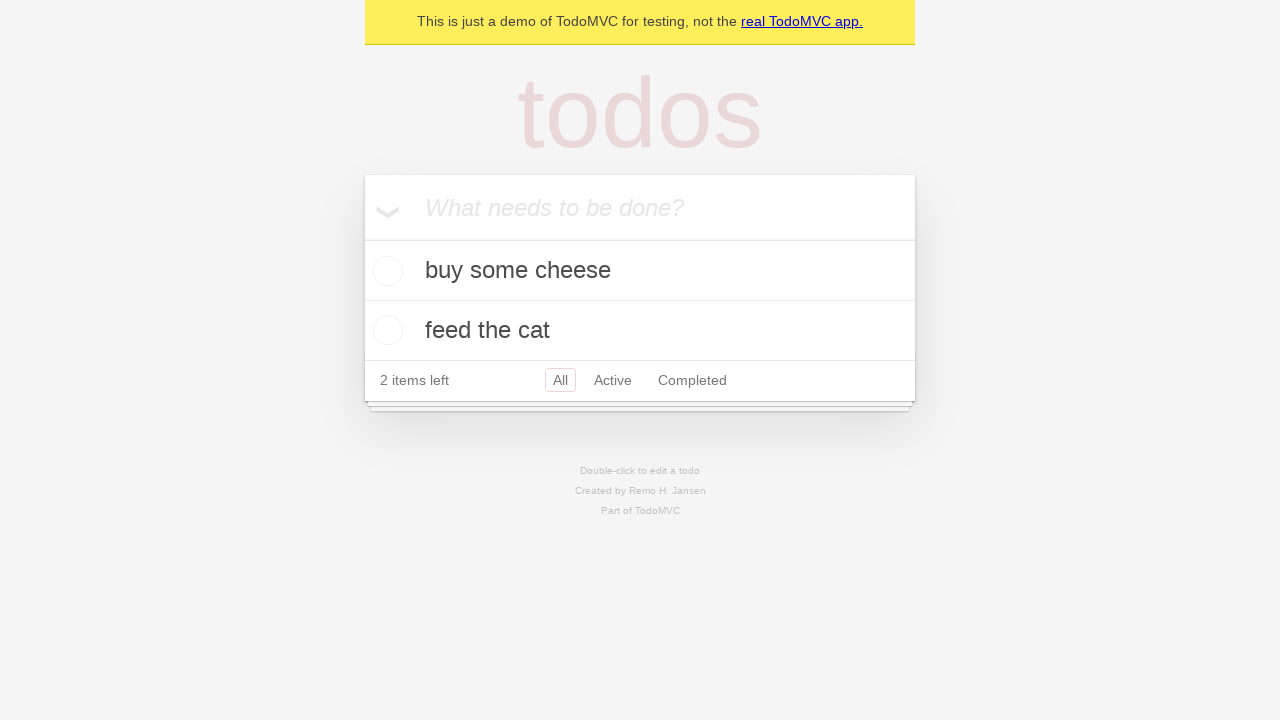

Filled input with 'book a doctors appointment' on internal:attr=[placeholder="What needs to be done?"i]
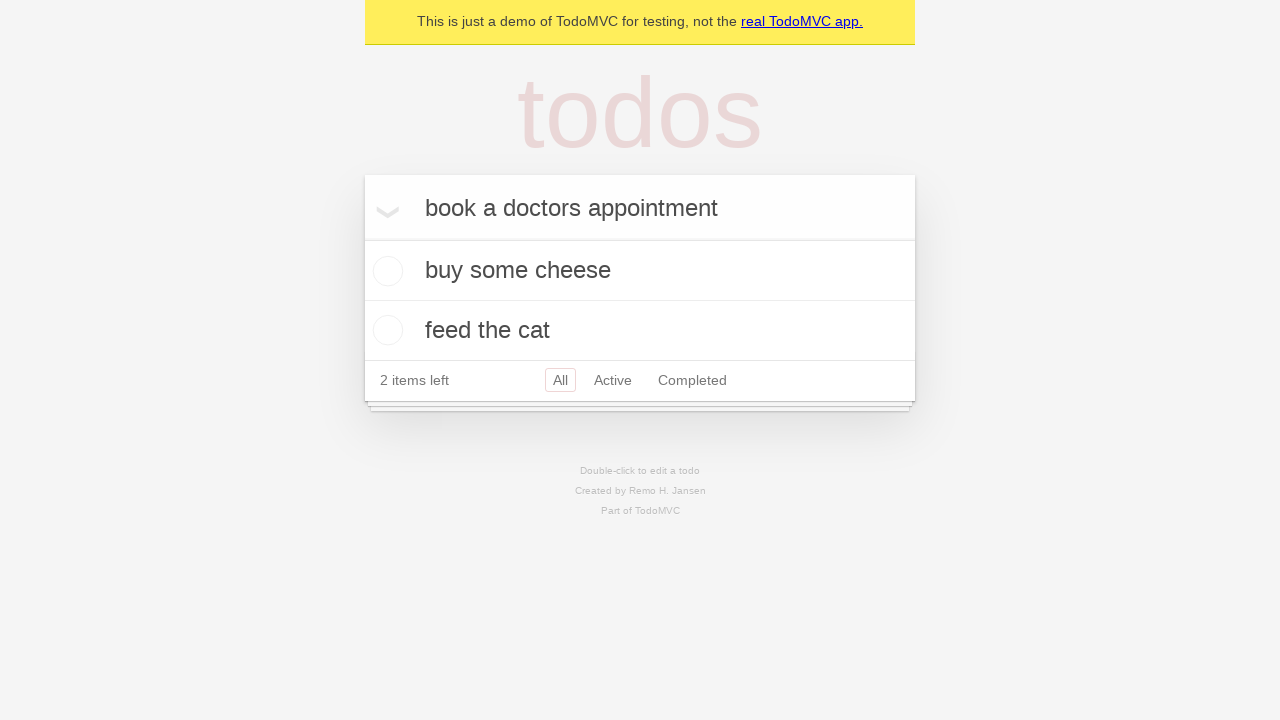

Pressed Enter to create third todo item on internal:attr=[placeholder="What needs to be done?"i]
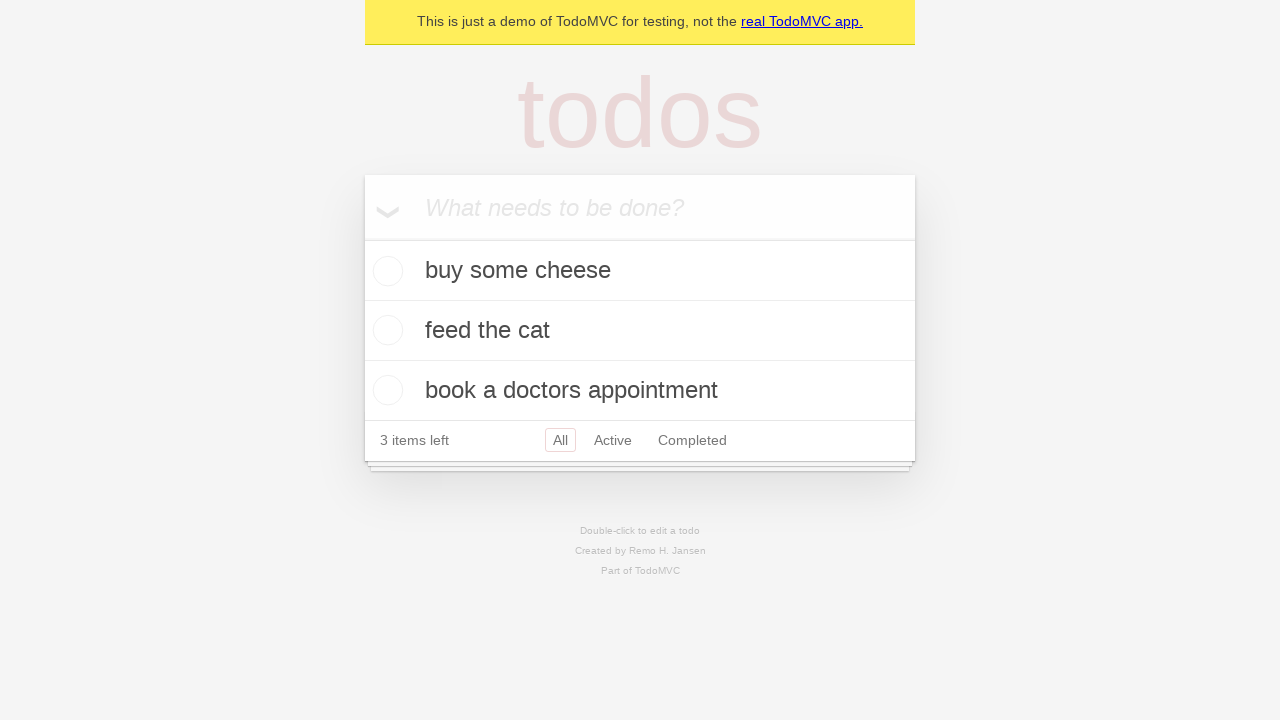

Waited for third todo item to appear
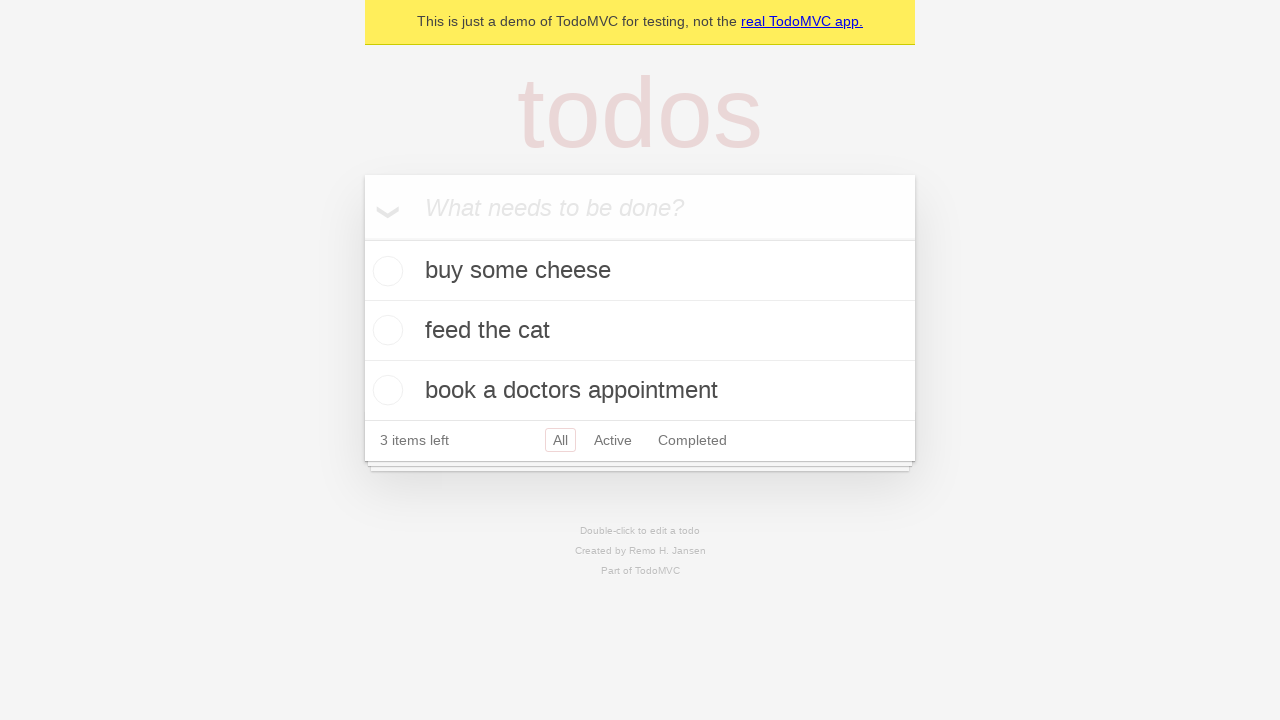

Verified that '3 items left' text is displayed
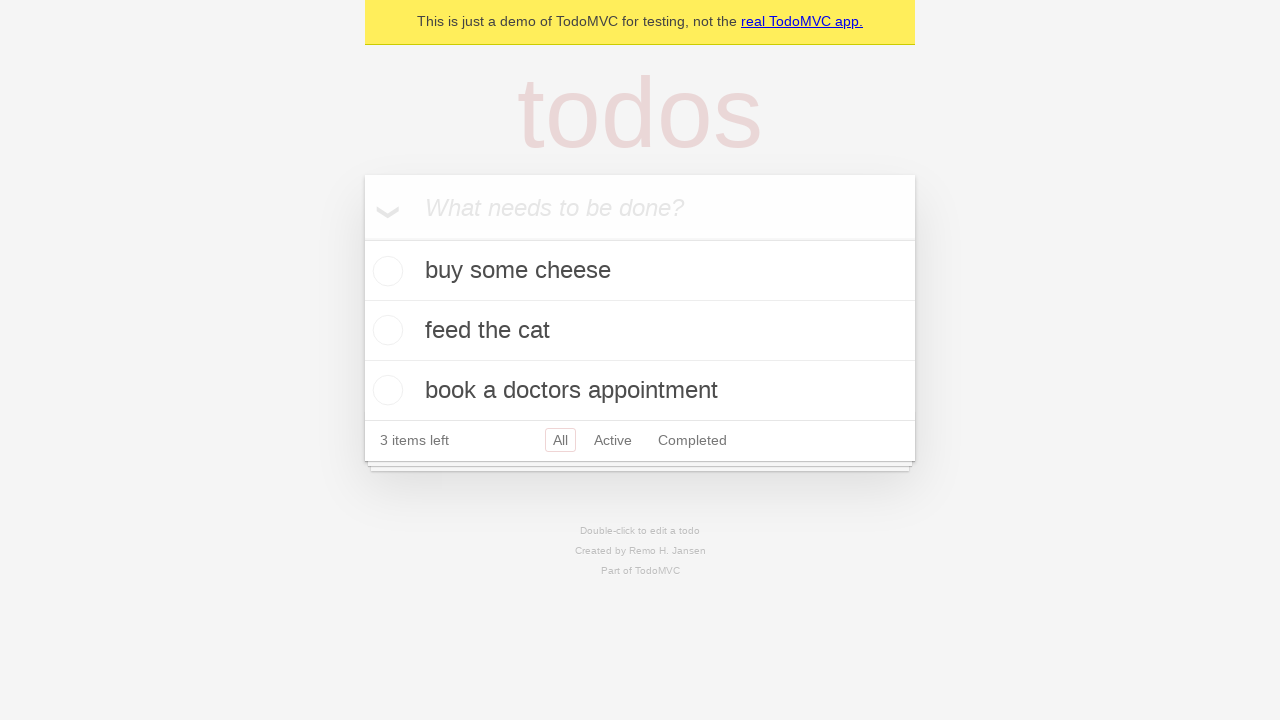

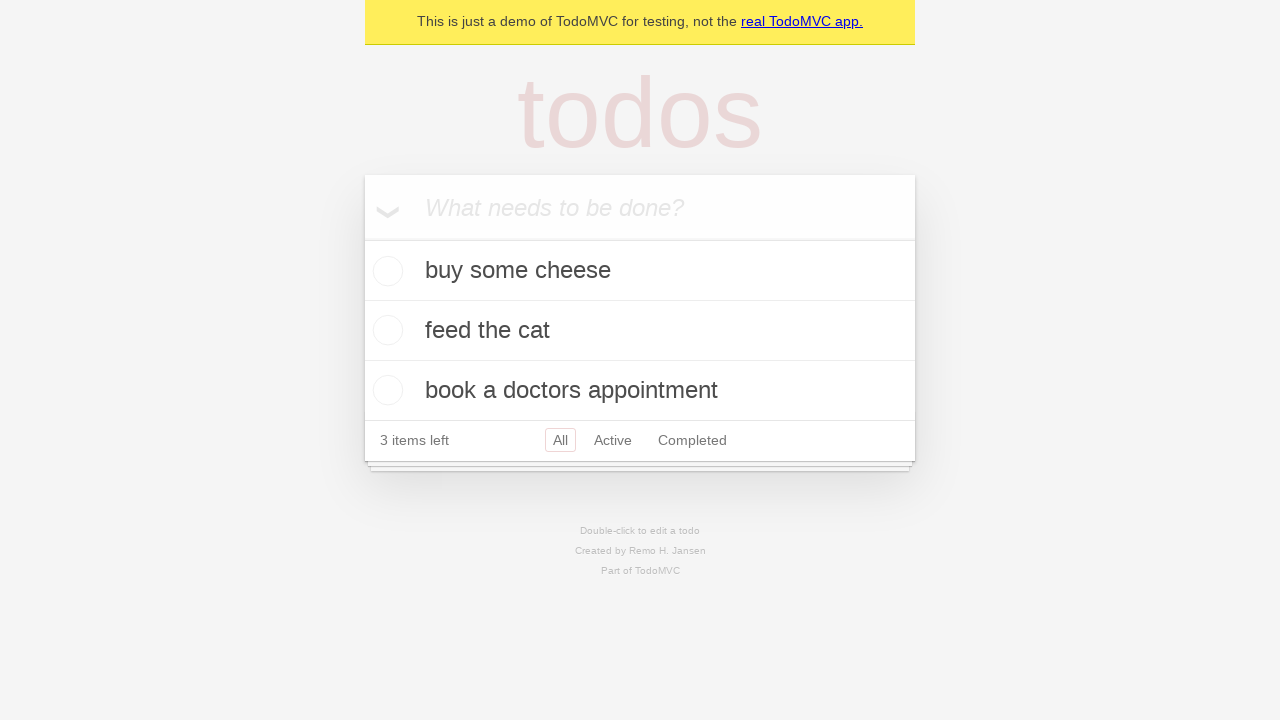